Tests navigation from the main page to the reset password page by clicking the Reset Password link

Starting URL: https://voice-korea.dev.biyard.co/en/

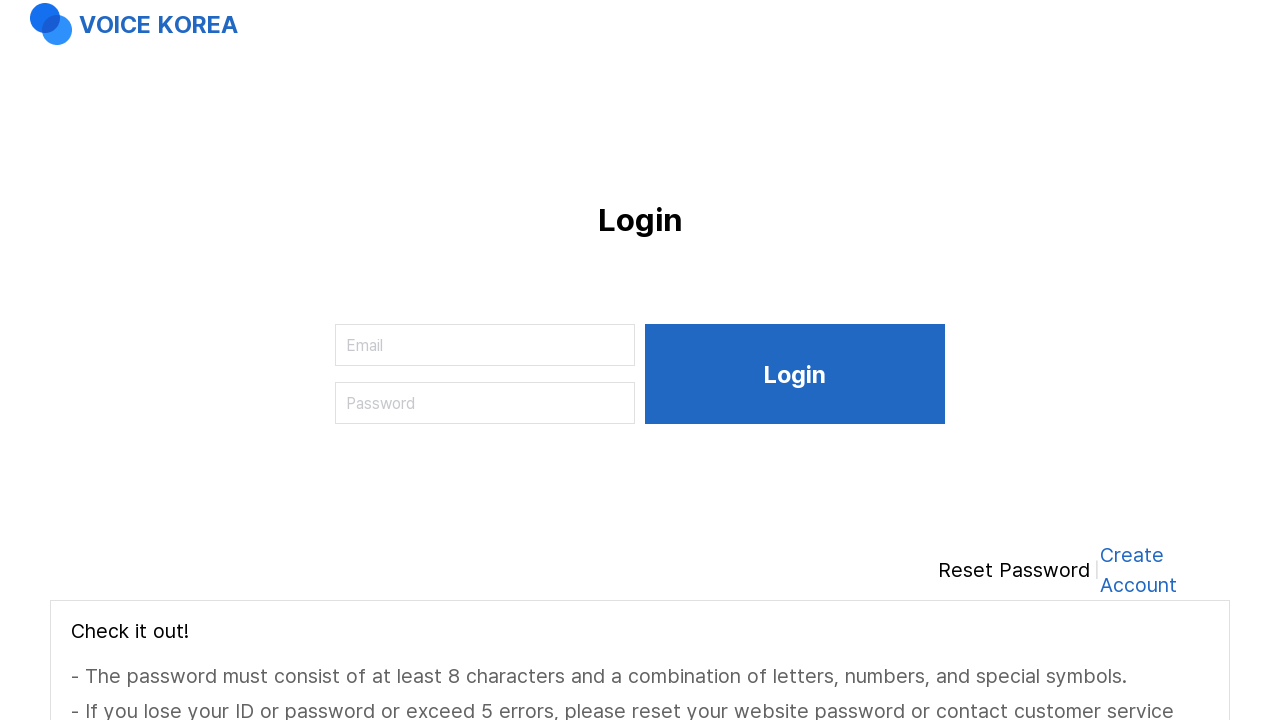

Reset Password link is visible on the page
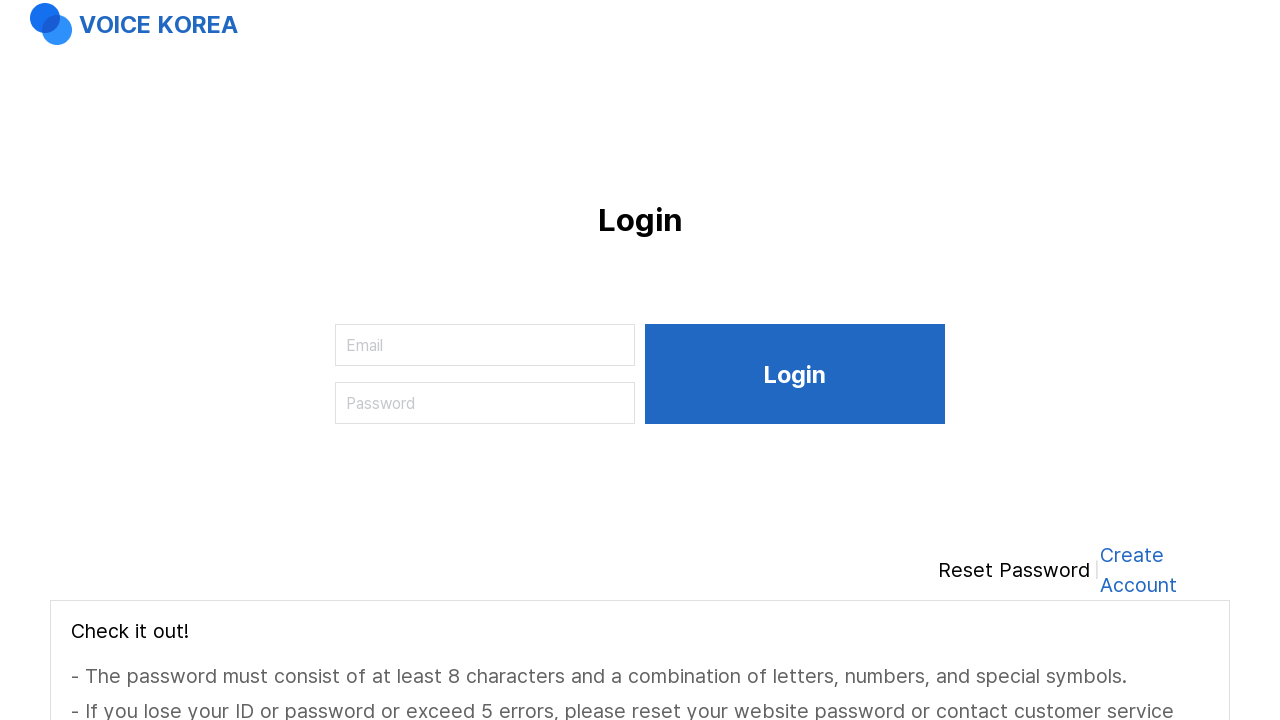

Clicked Reset Password link at (1014, 570) on internal:role=link[name="Reset Password"i]
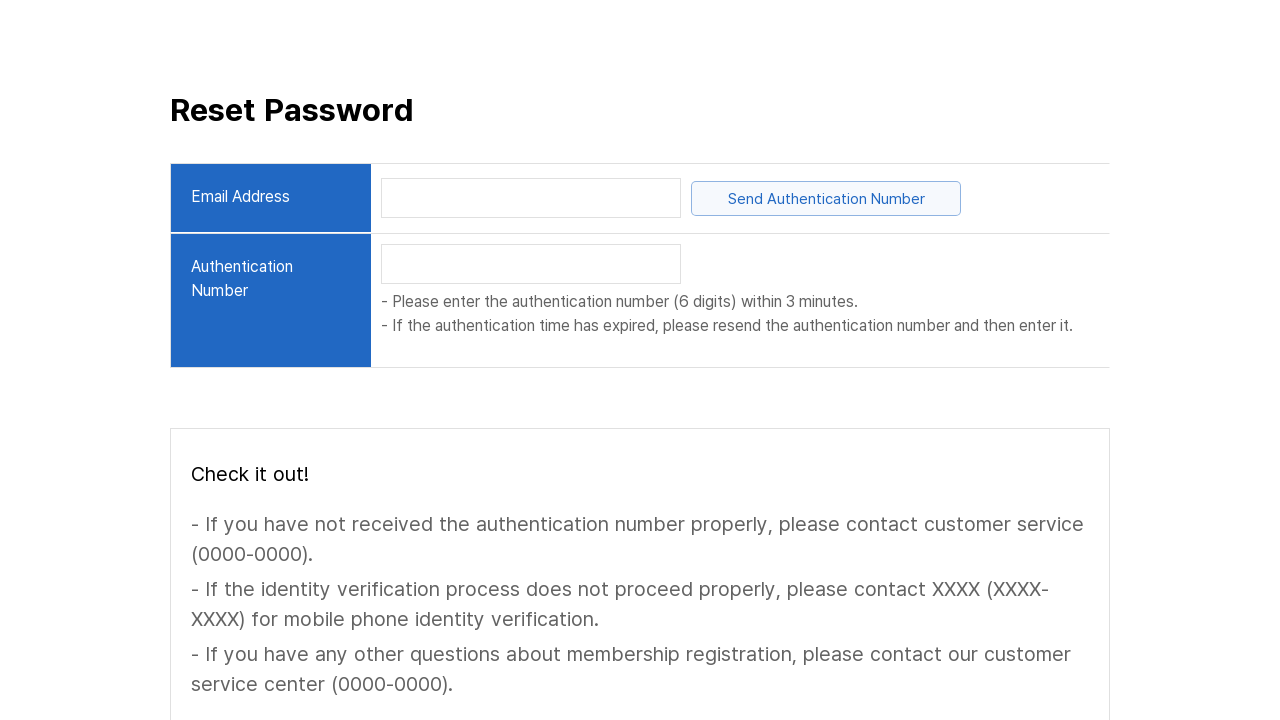

Successfully navigated to reset password page
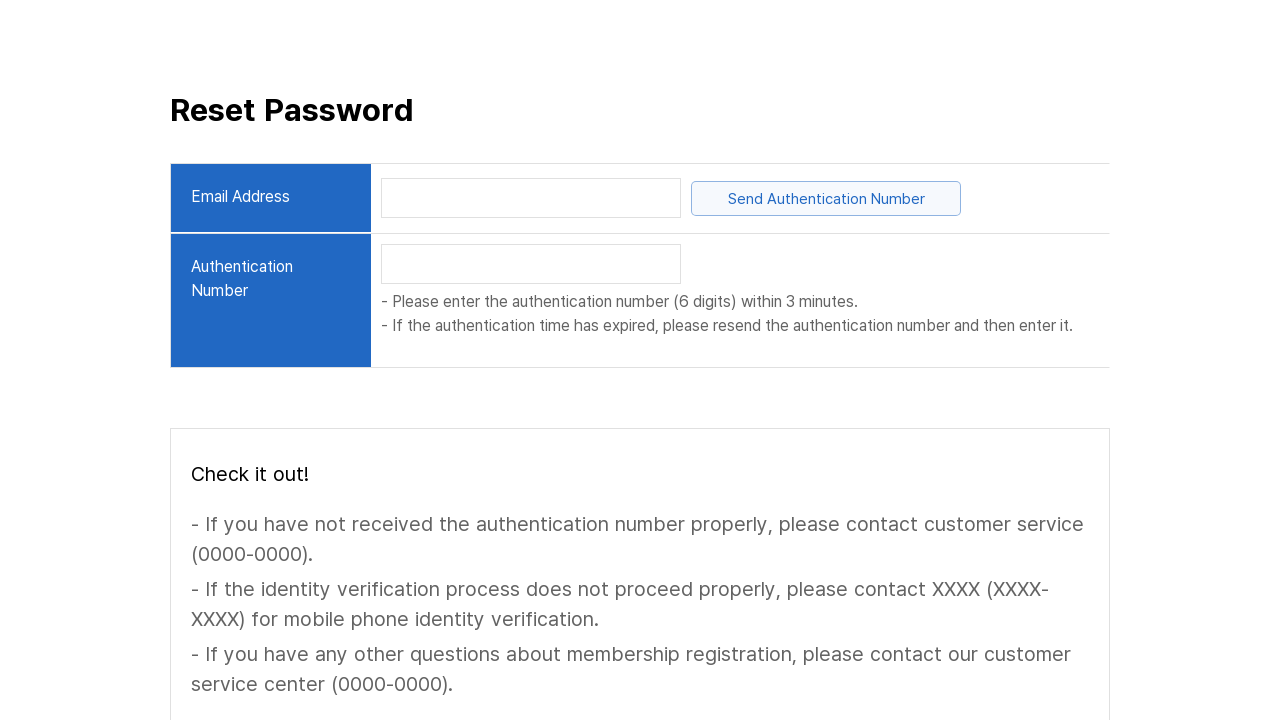

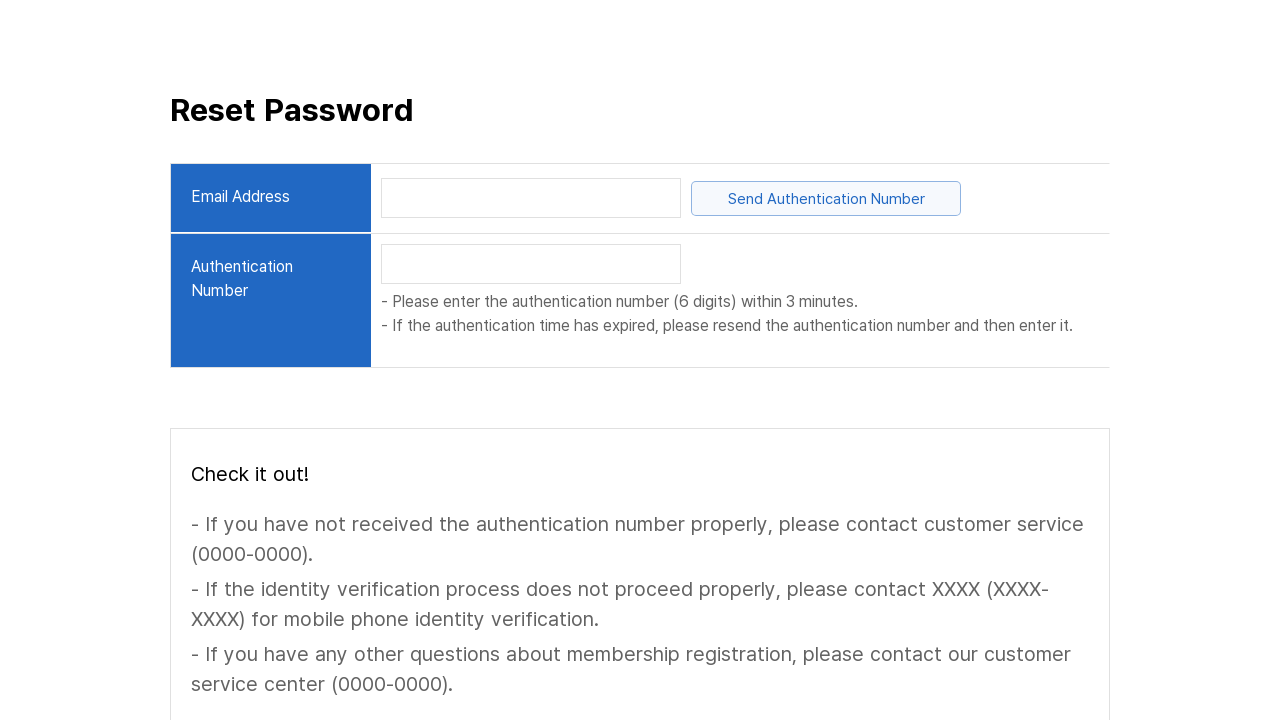